Waits for price to drop to $100, clicks Book button, solves a mathematical captcha and submits the answer

Starting URL: http://suninjuly.github.io/explicit_wait2.html

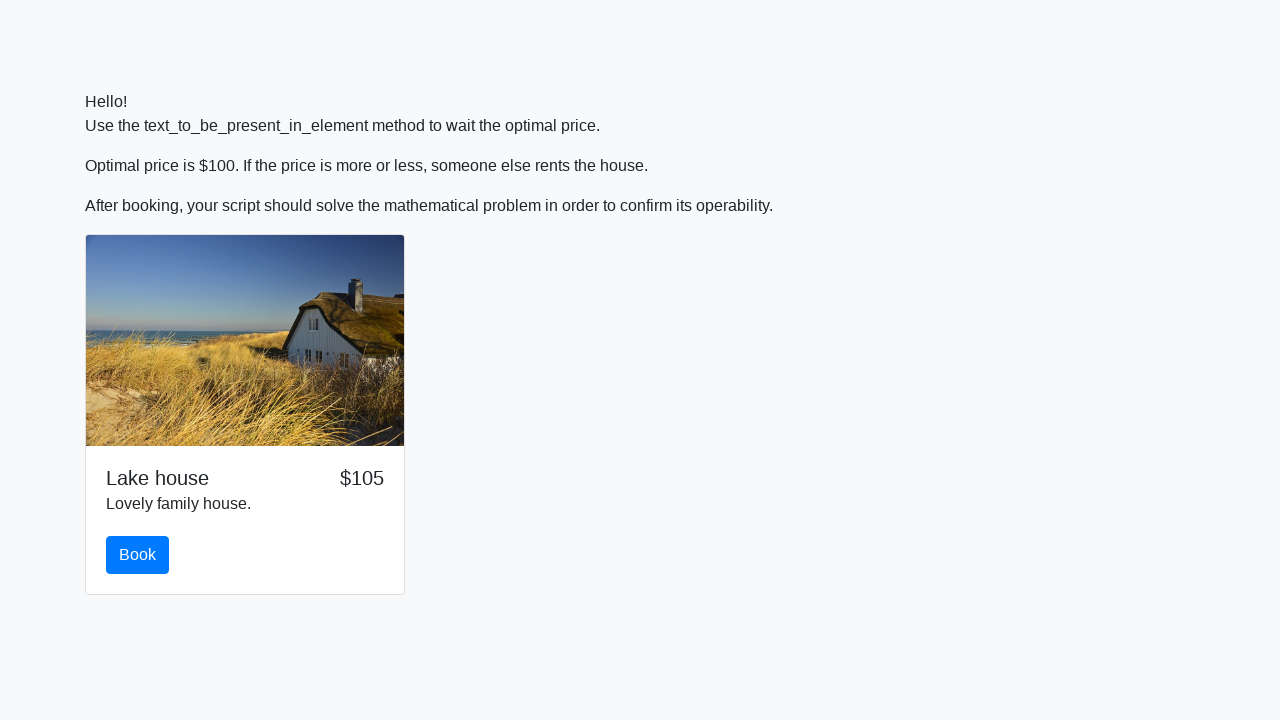

Waited for price to drop to $100
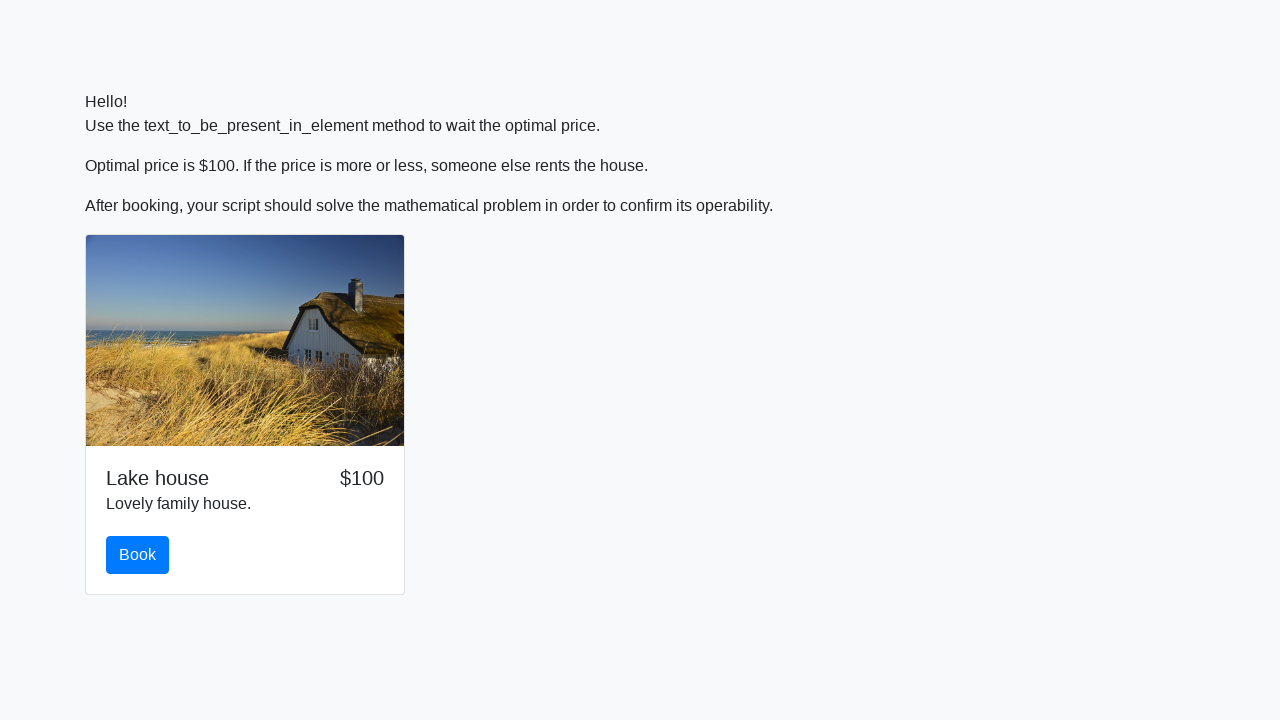

Clicked Book button at (138, 555) on #book
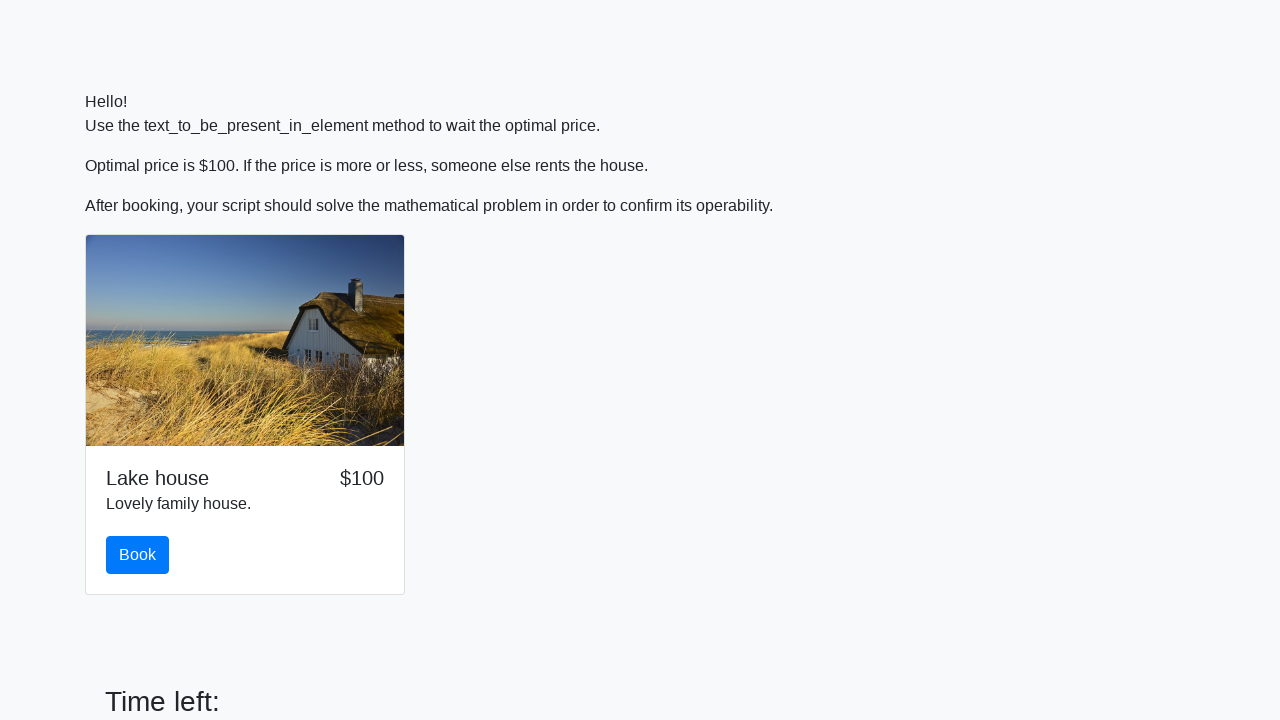

Retrieved x value from problem: 823
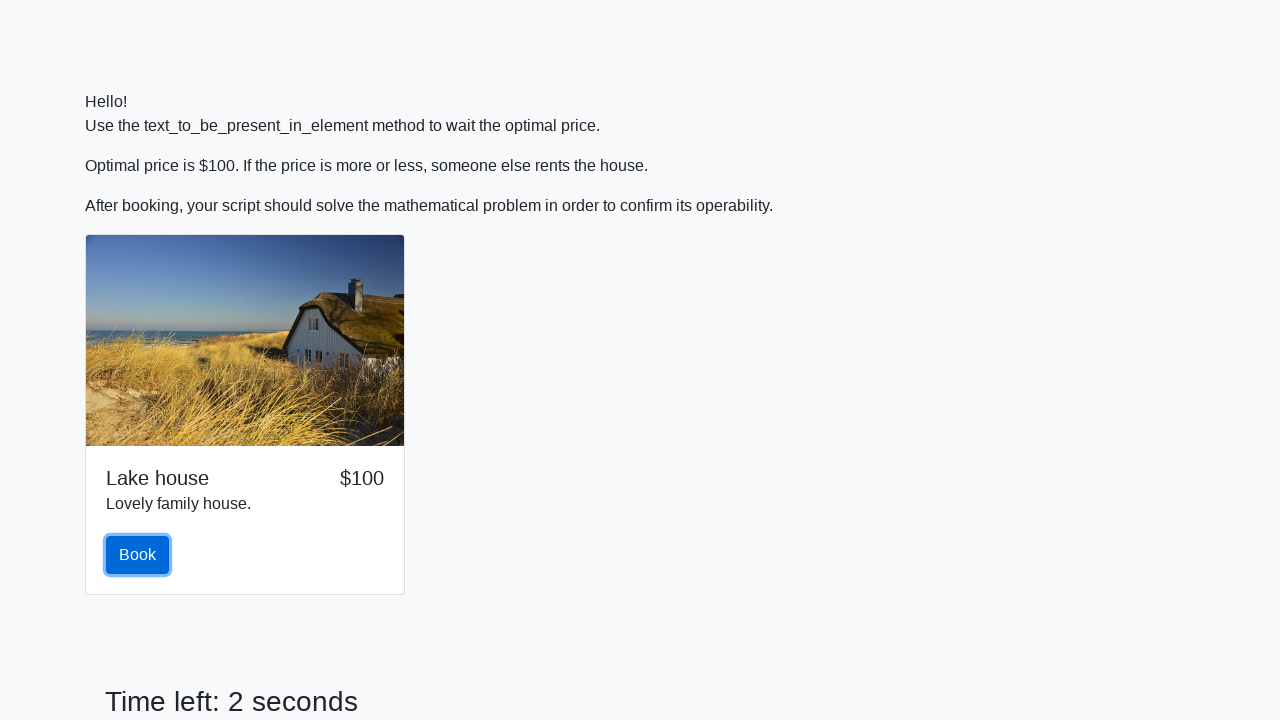

Calculated mathematical result: log(|12*sin(|823.0|)|) = 0.15311828583998927
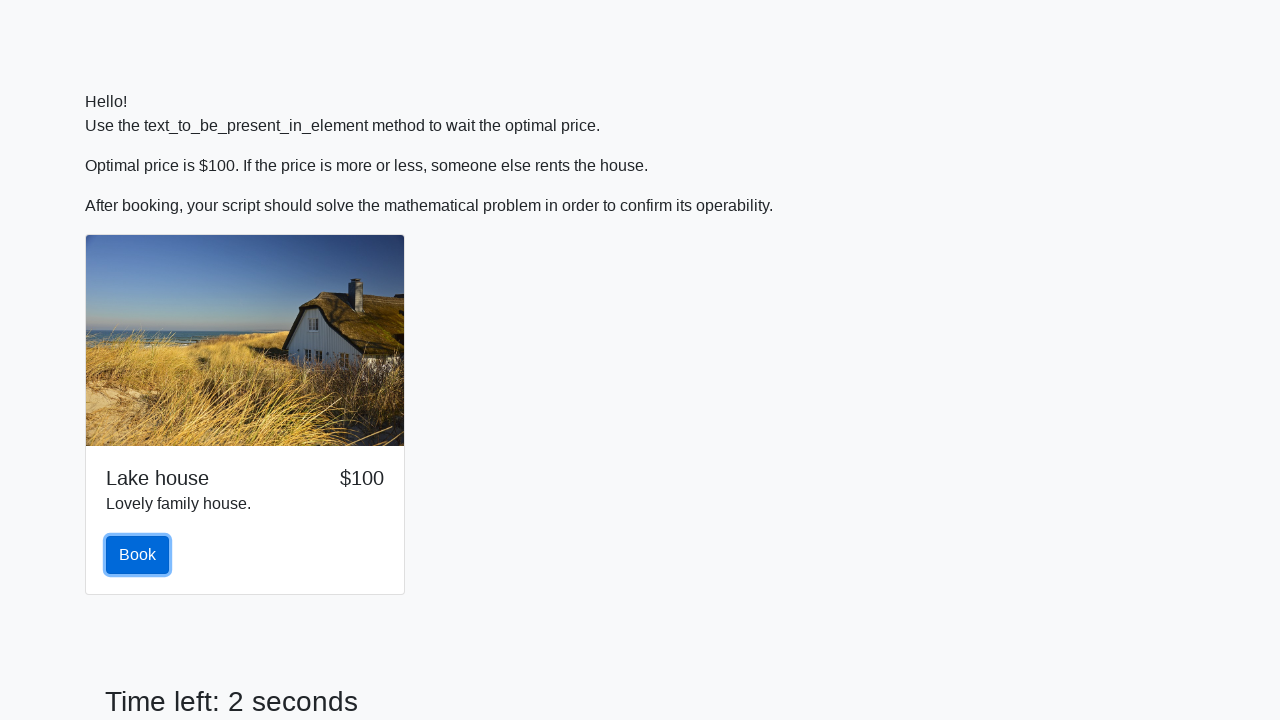

Filled answer field with calculated result: 0.15311828583998927 on #answer
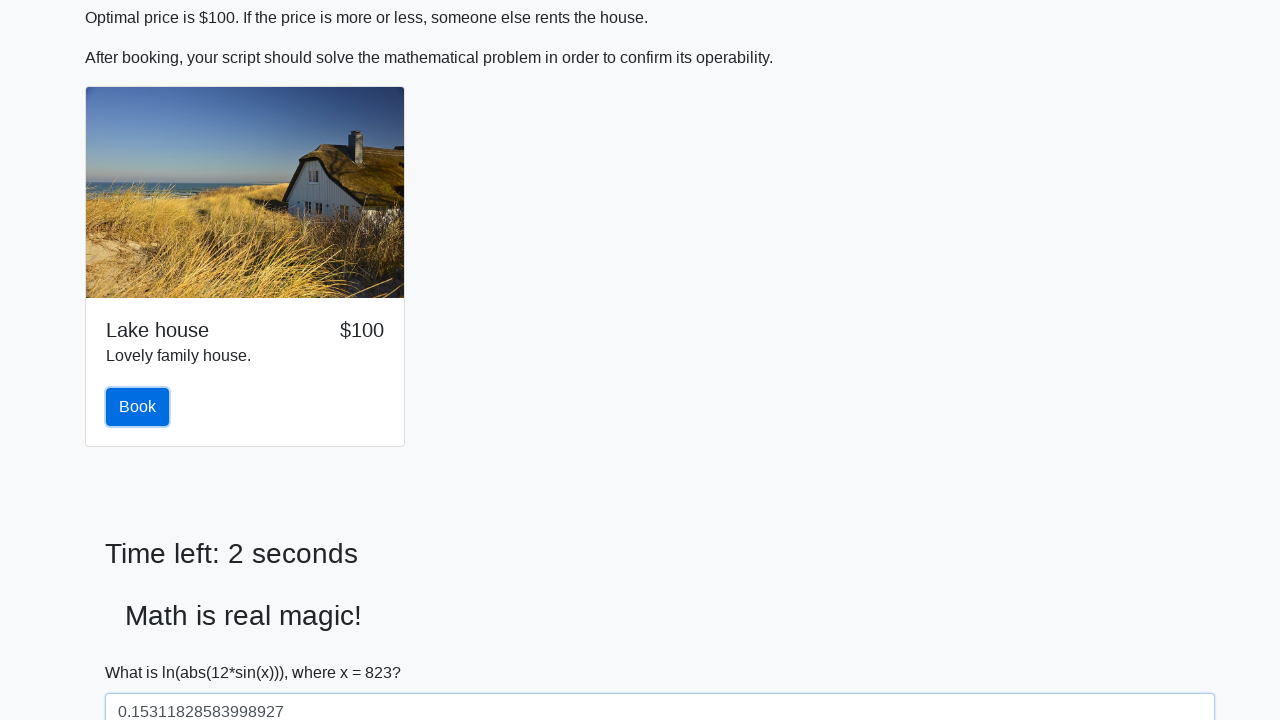

Clicked solve button to submit captcha answer at (143, 651) on #solve
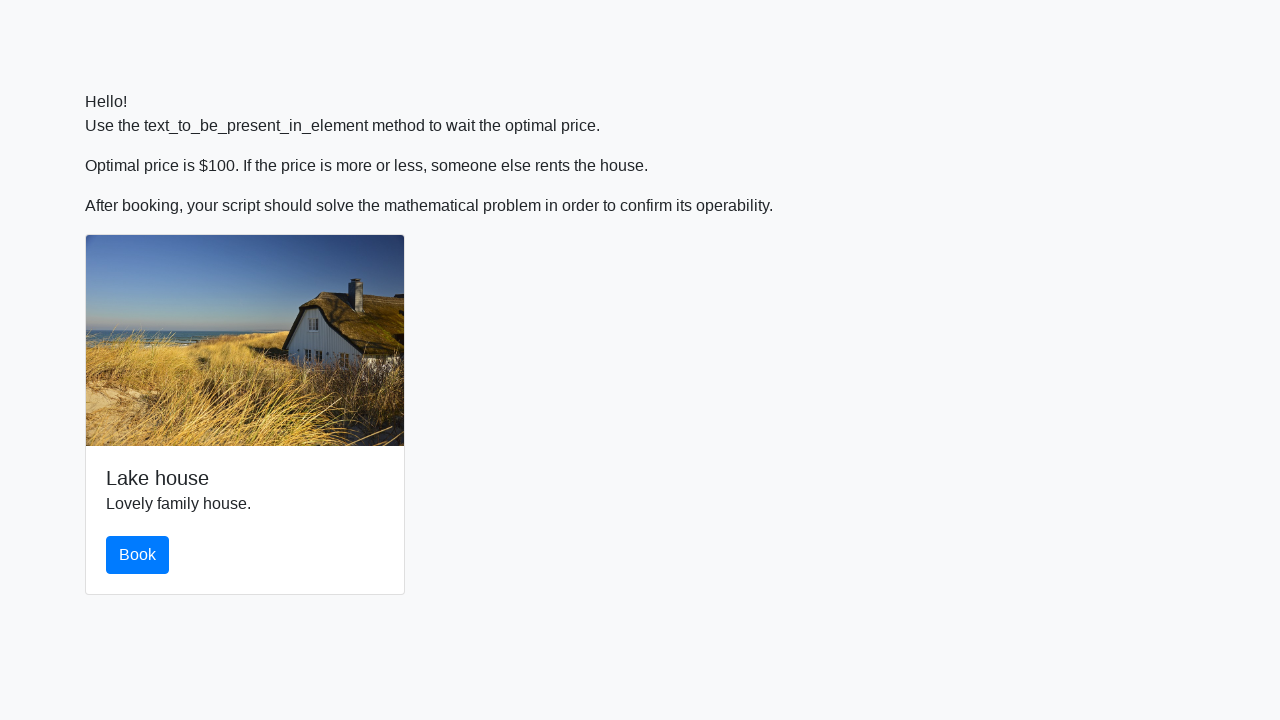

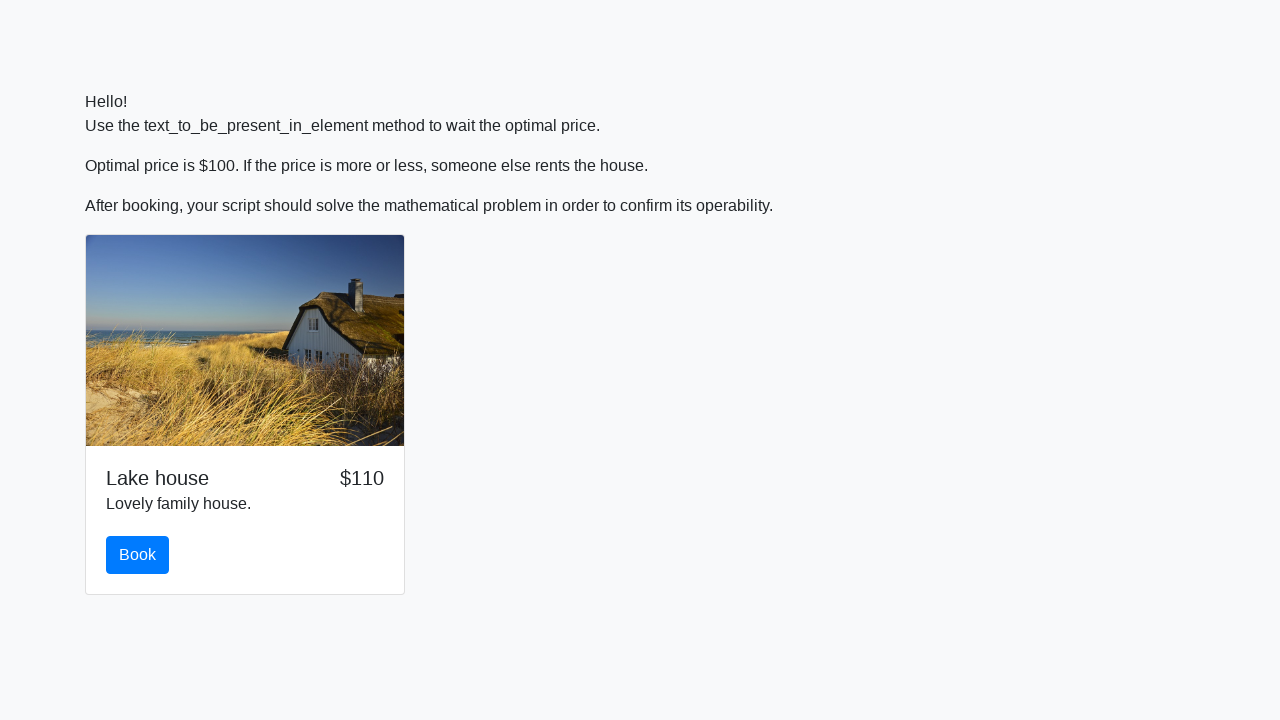